Tests sorting the Due column in ascending order using semantic class attributes on the second table

Starting URL: http://the-internet.herokuapp.com/tables

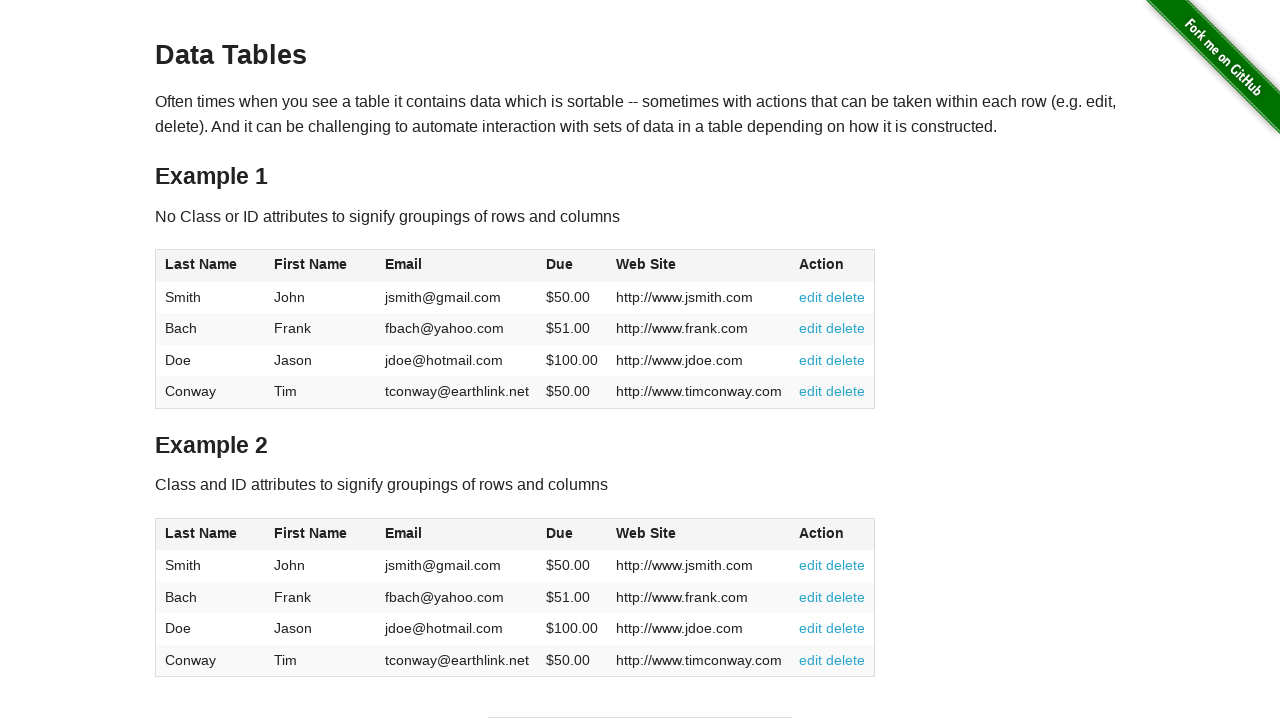

Clicked Due column header to sort in ascending order at (560, 533) on #table2 thead .dues
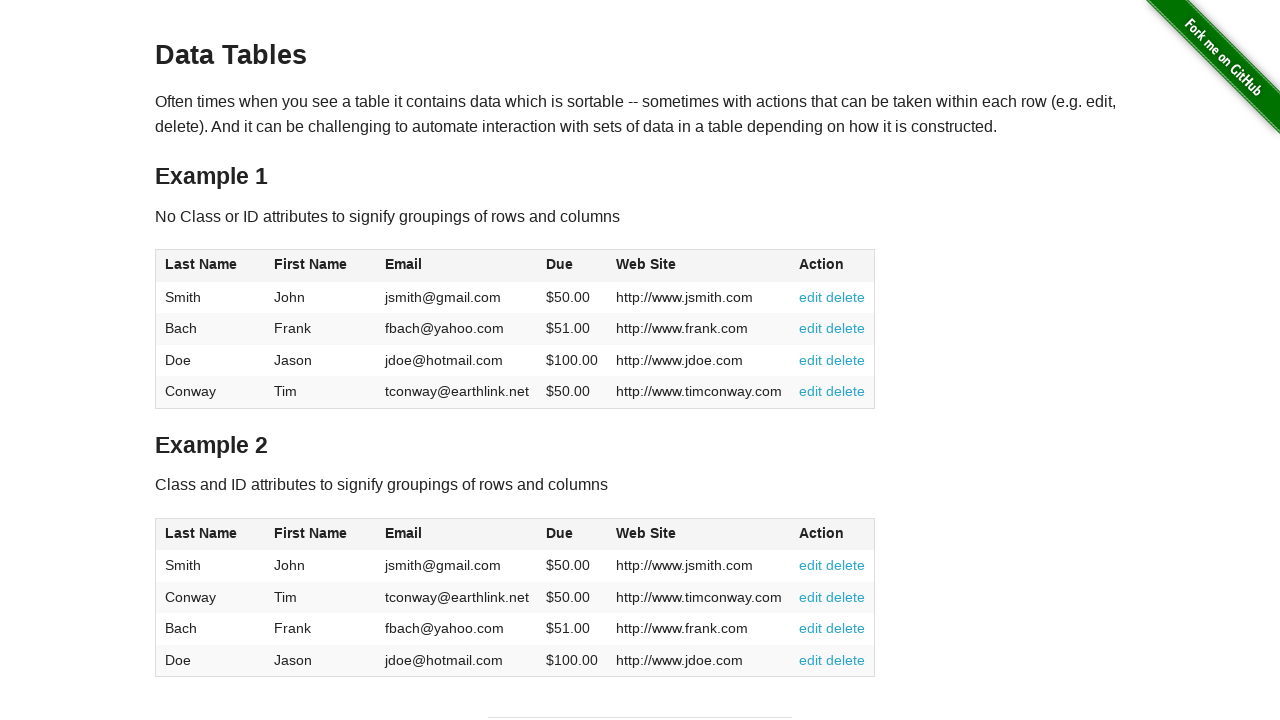

Waited for table data to be present in Due column
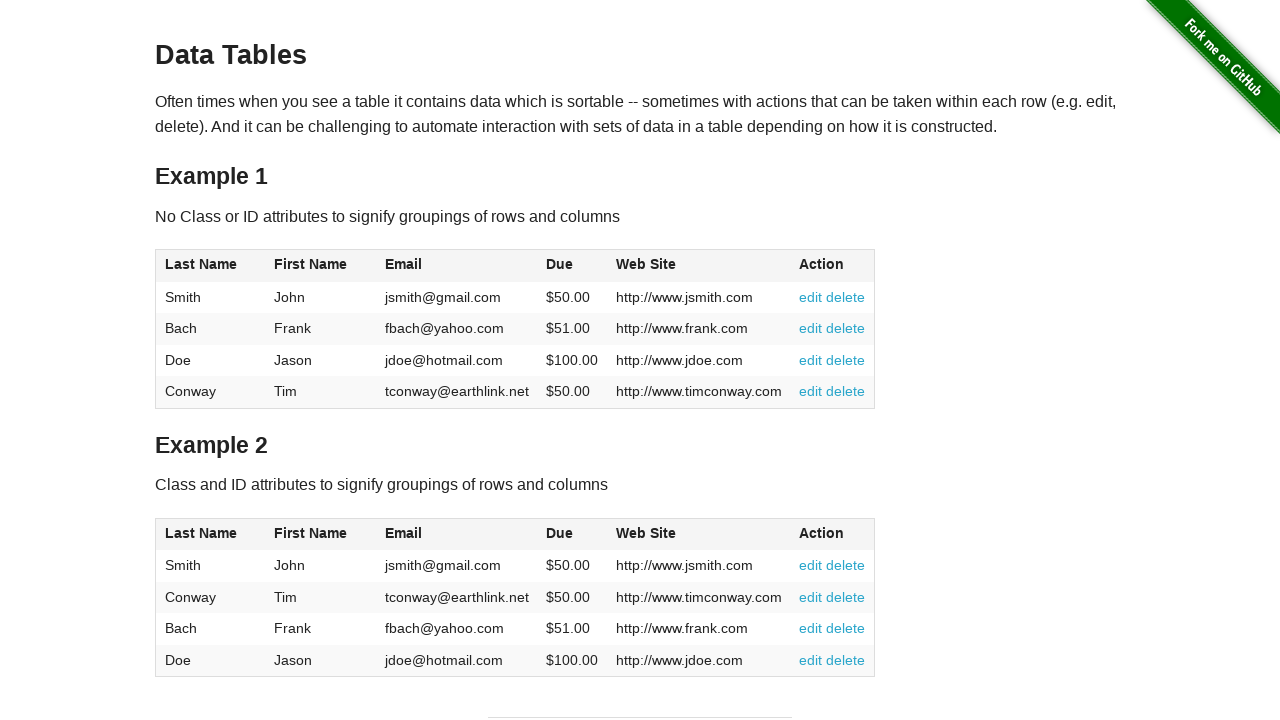

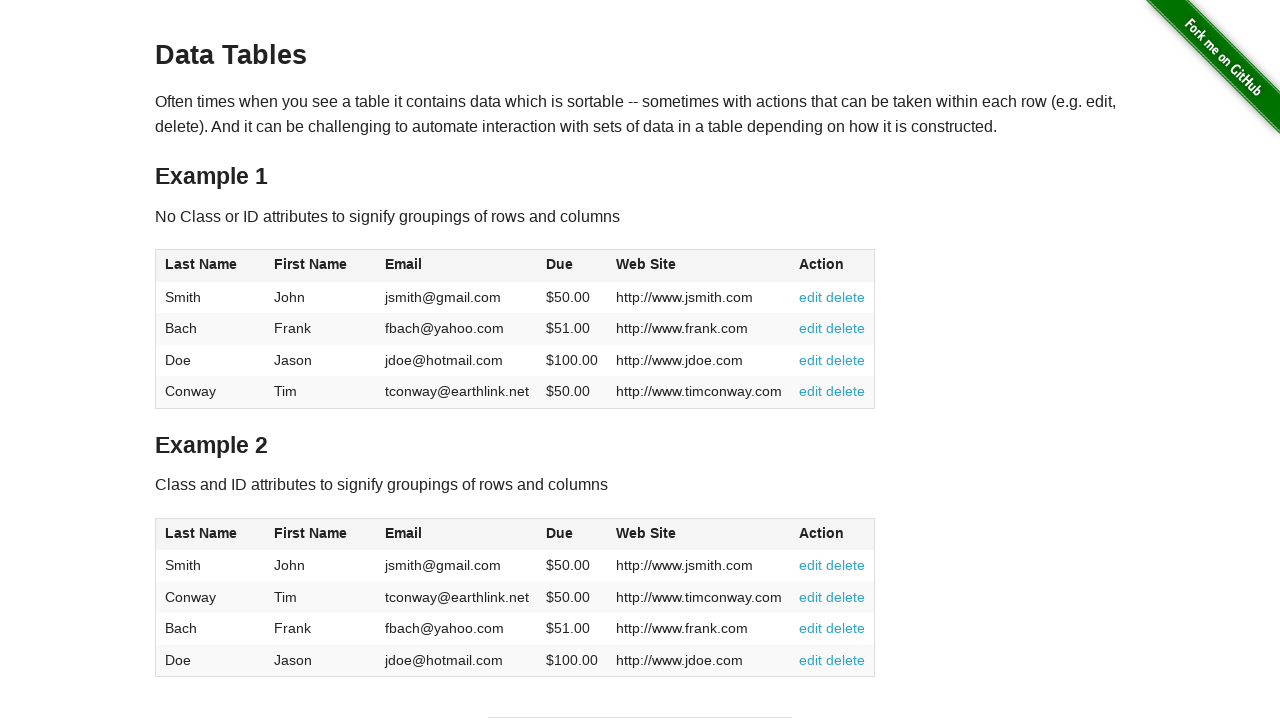